Tests a registration form by filling in first name, last name, and email fields, then submitting the form and verifying successful registration message

Starting URL: http://suninjuly.github.io/registration1.html

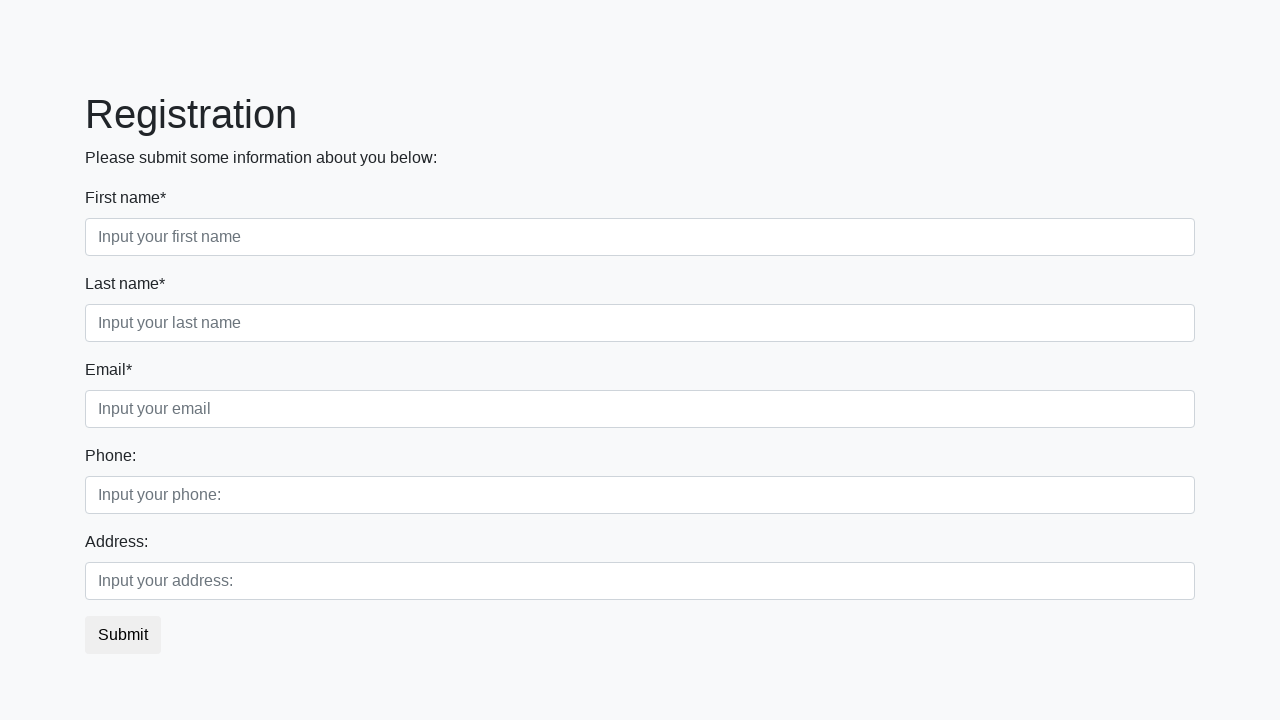

Filled first name field with 'Ivan' on [placeholder='Input your first name']
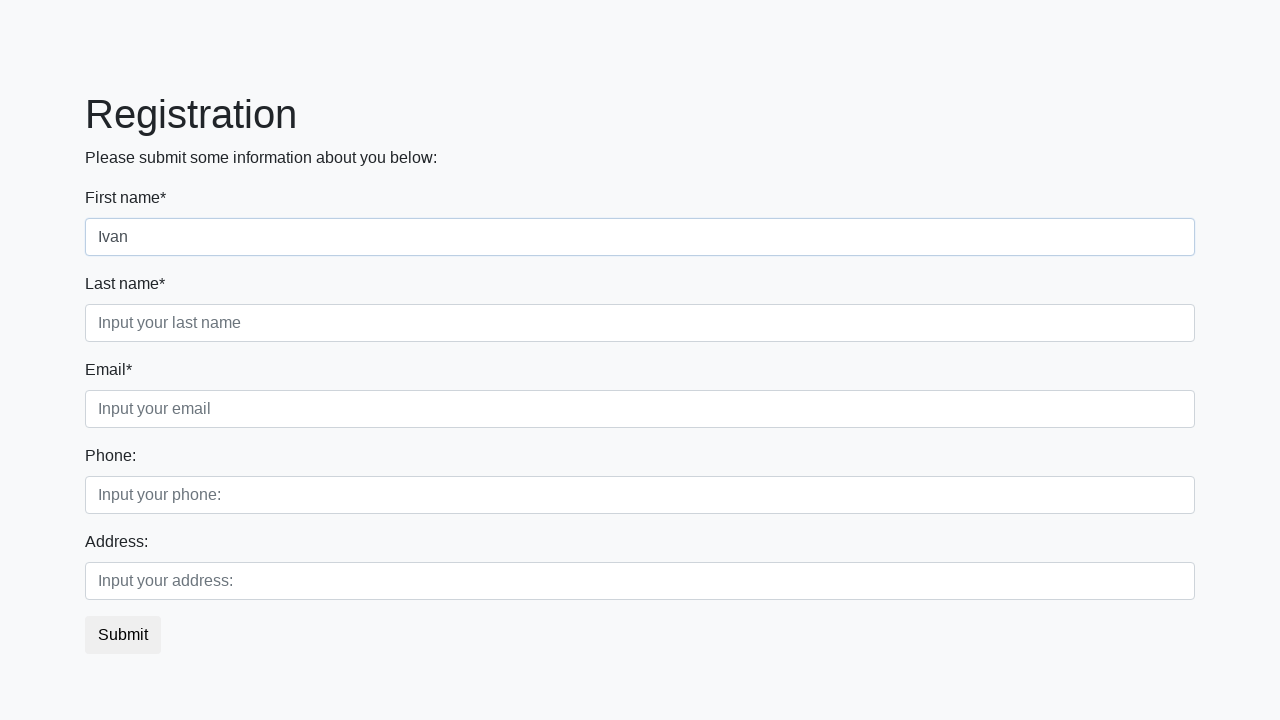

Filled last name field with 'Petrov' on [placeholder='Input your last name']
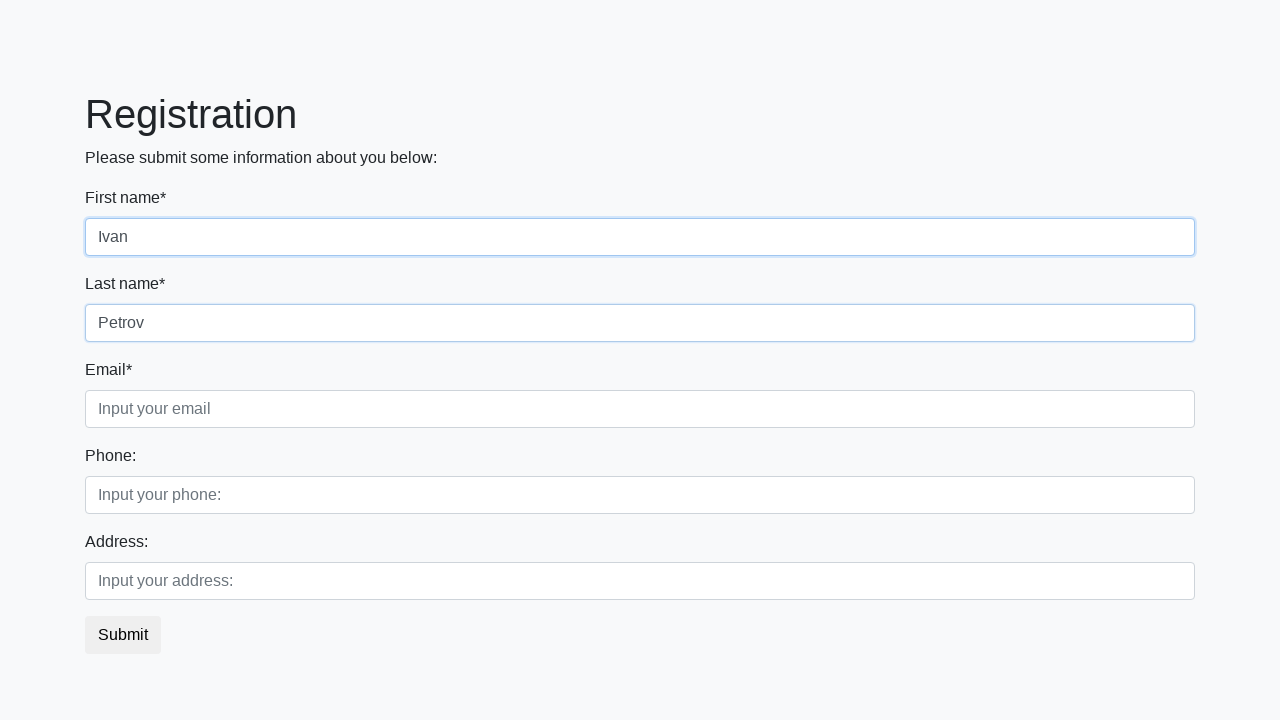

Filled email field with 'ivan.petrov@example.com' on [placeholder='Input your email']
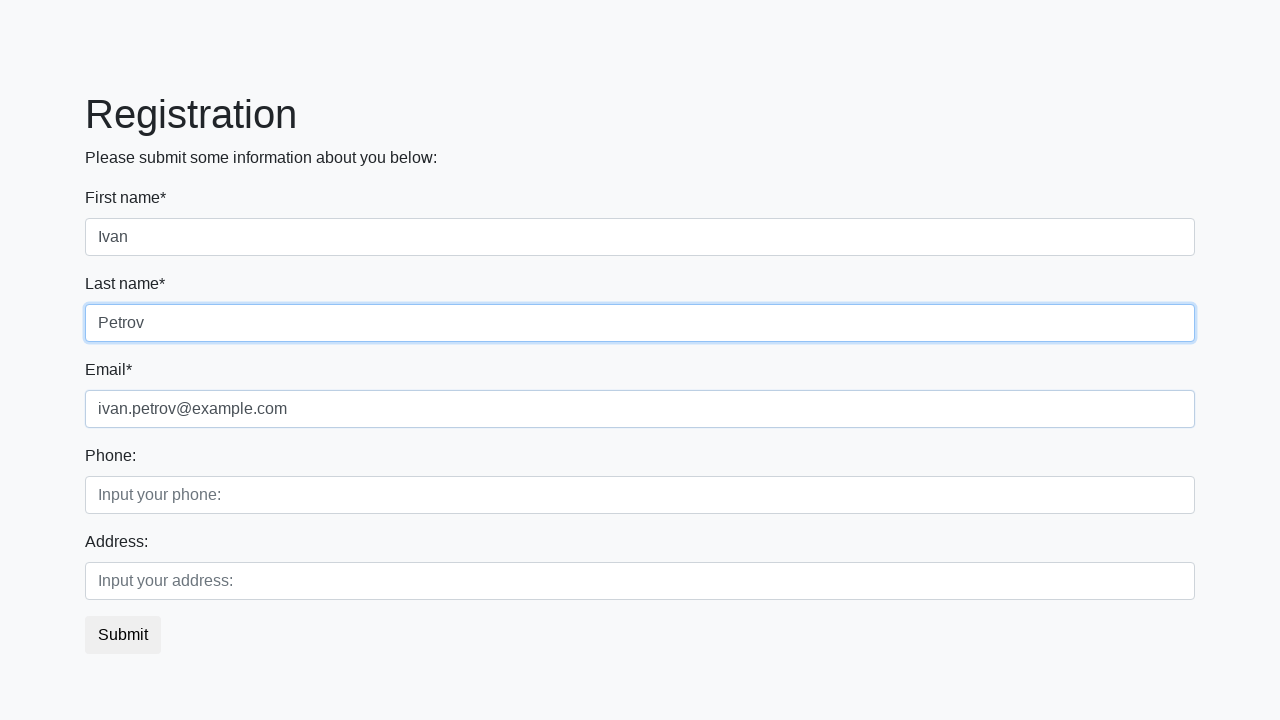

Clicked submit button at (123, 635) on button.btn
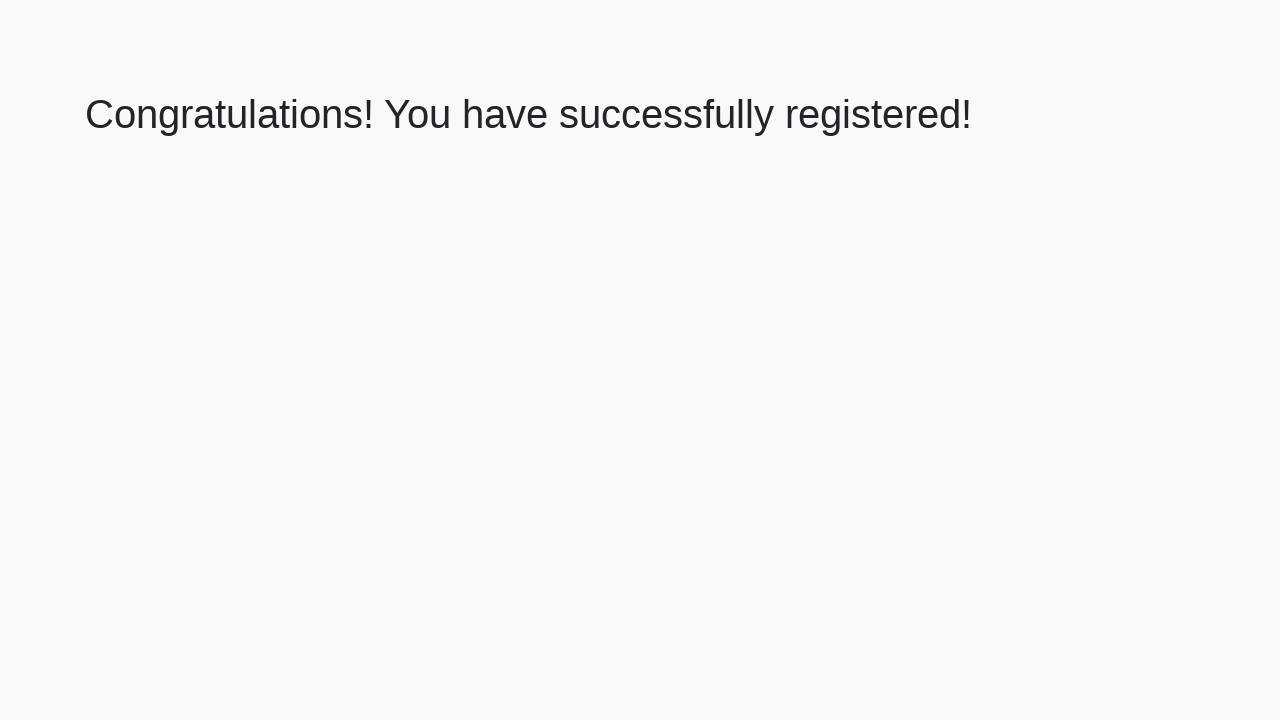

Success message header loaded
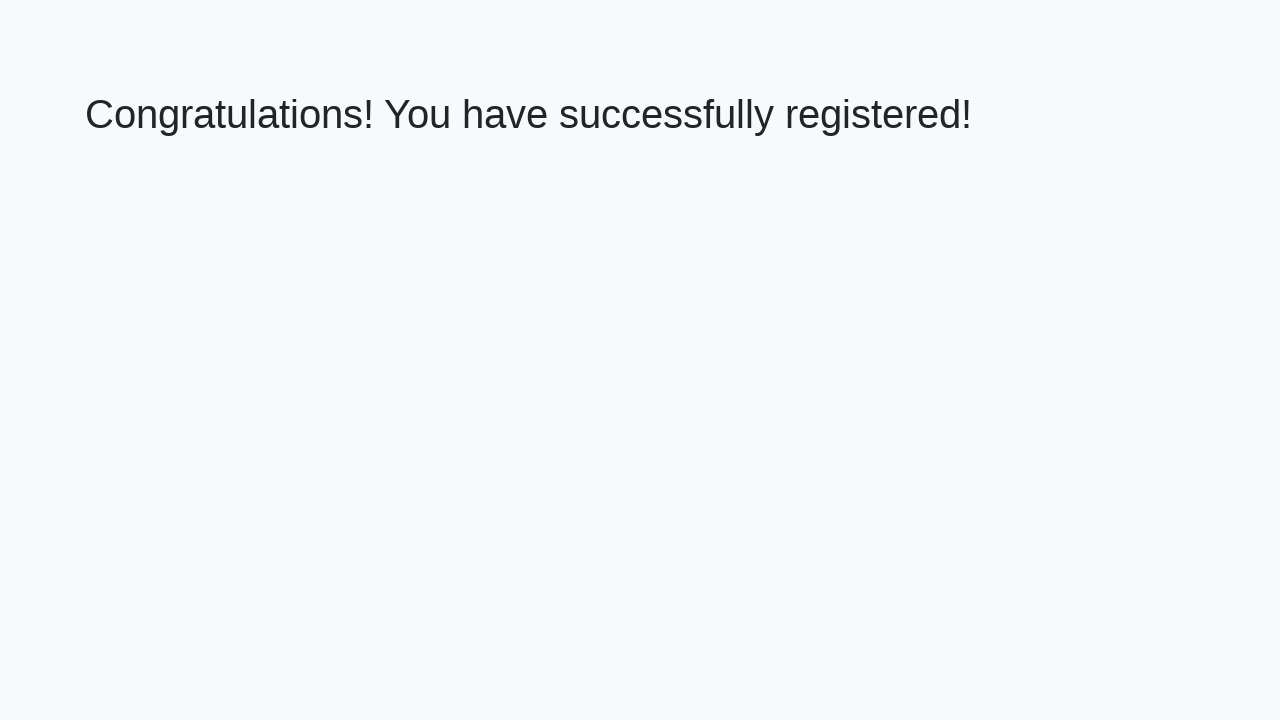

Retrieved success message text: 'Congratulations! You have successfully registered!'
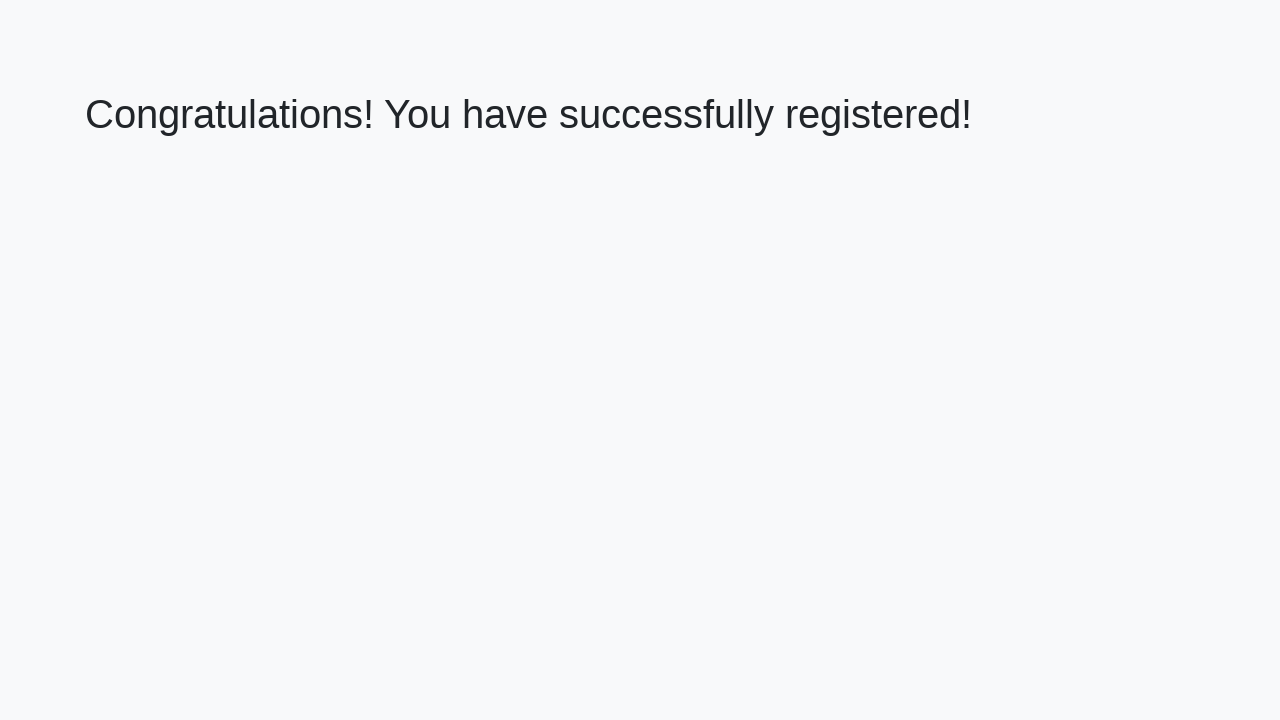

Verified successful registration message
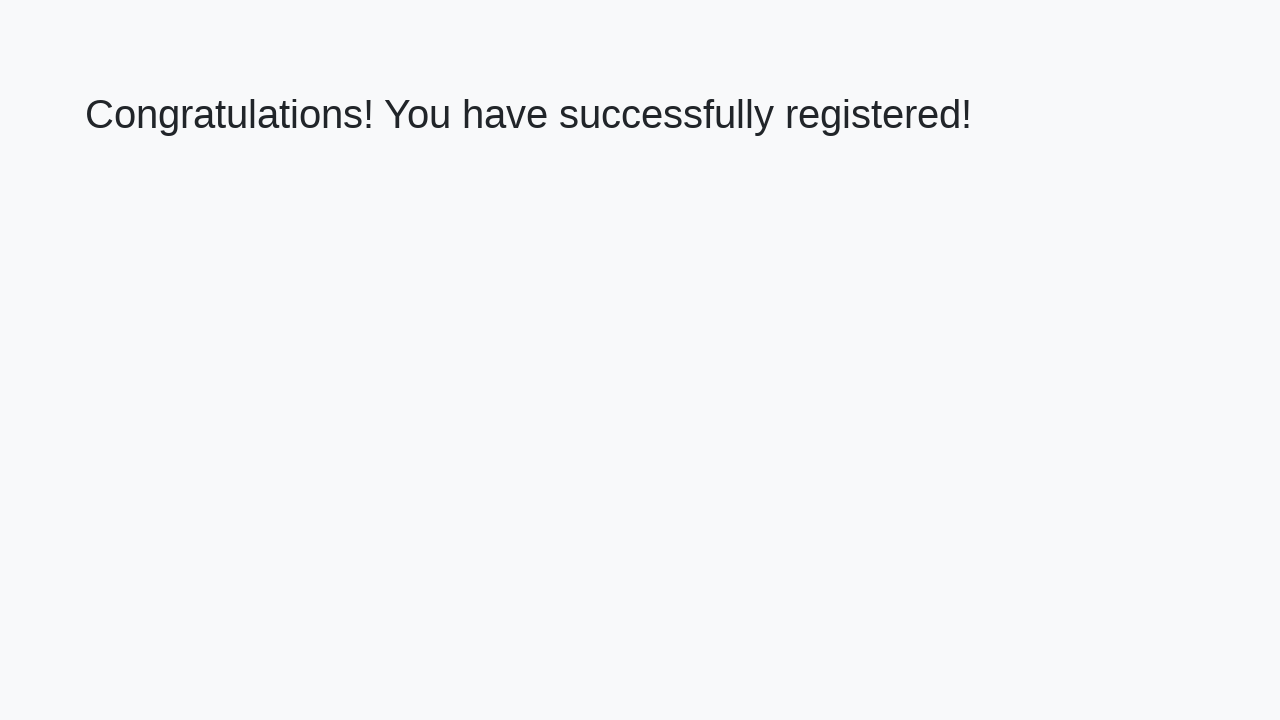

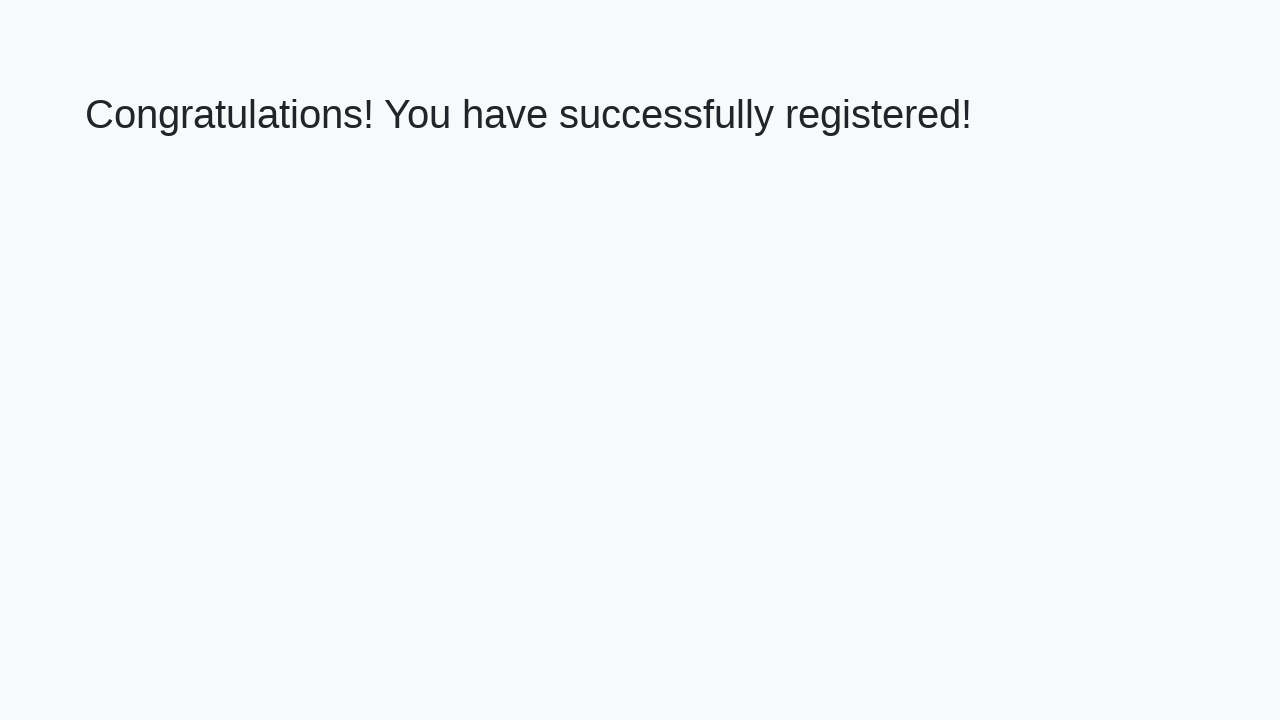